Tests login with username having leading space to verify error message

Starting URL: https://the-internet.herokuapp.com/login

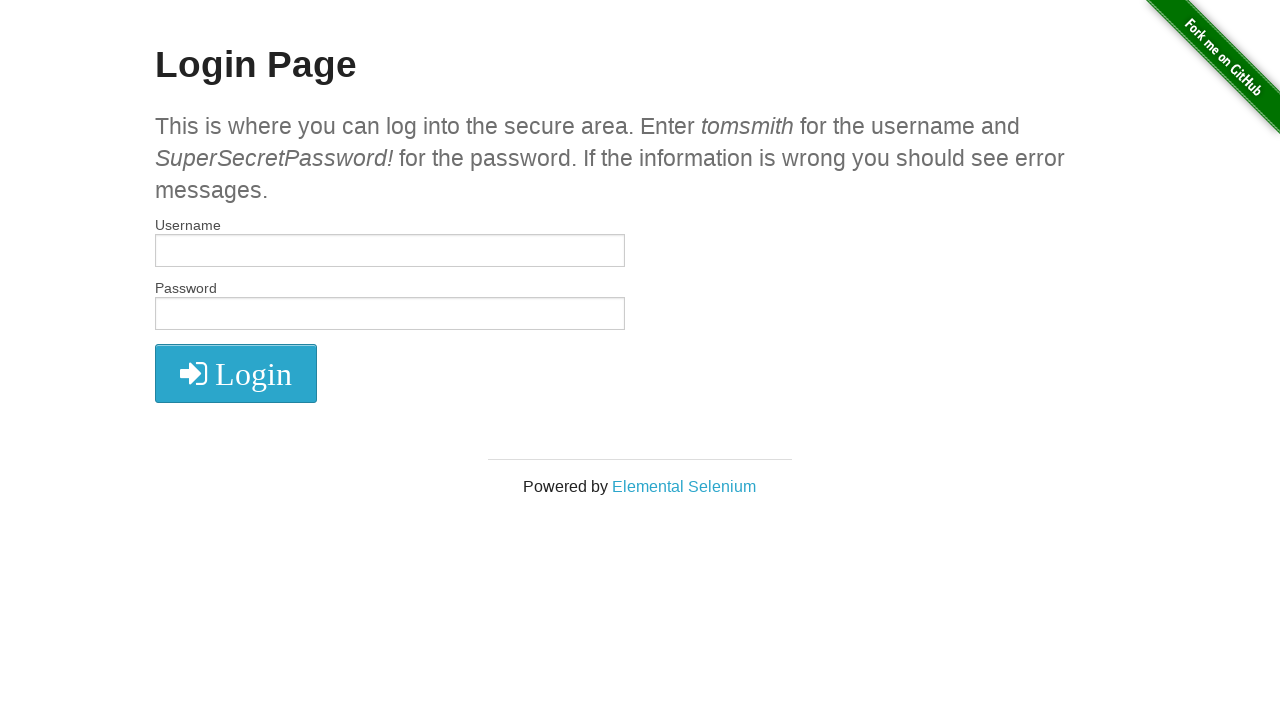

Filled username field with leading space ' tomsmith' on #username
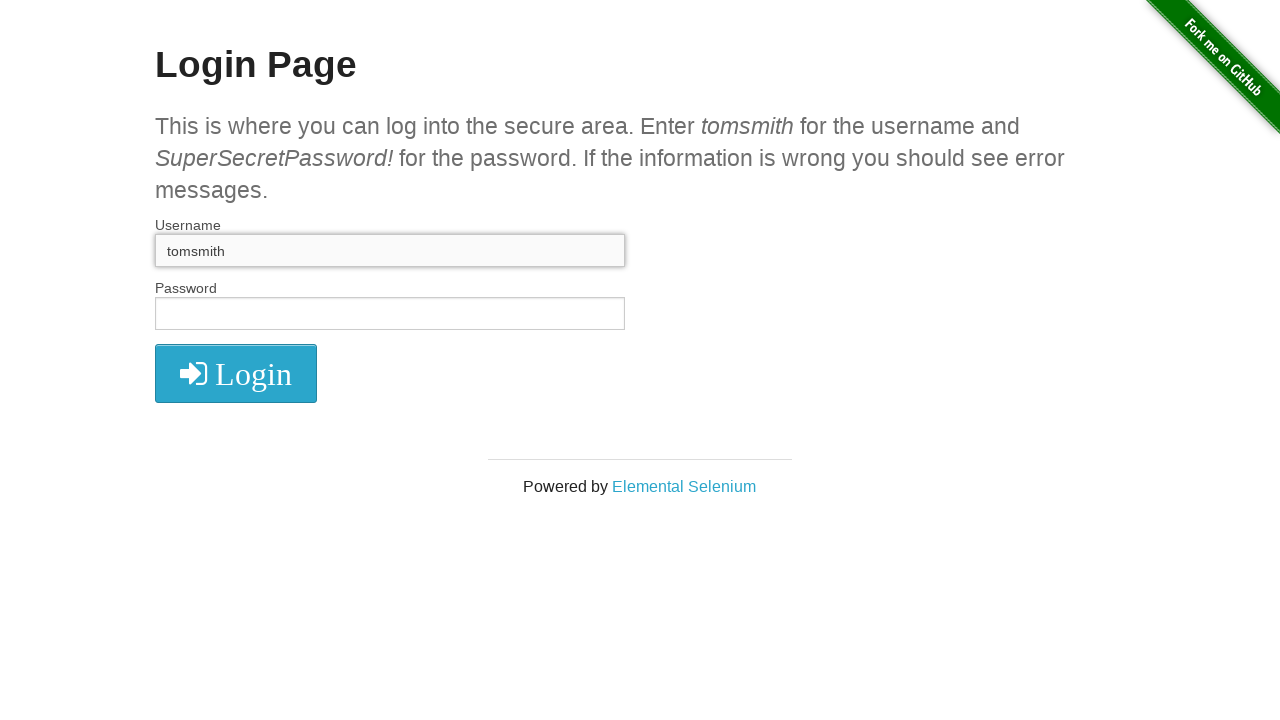

Filled password field with 'SuperSecretPassword!' on #password
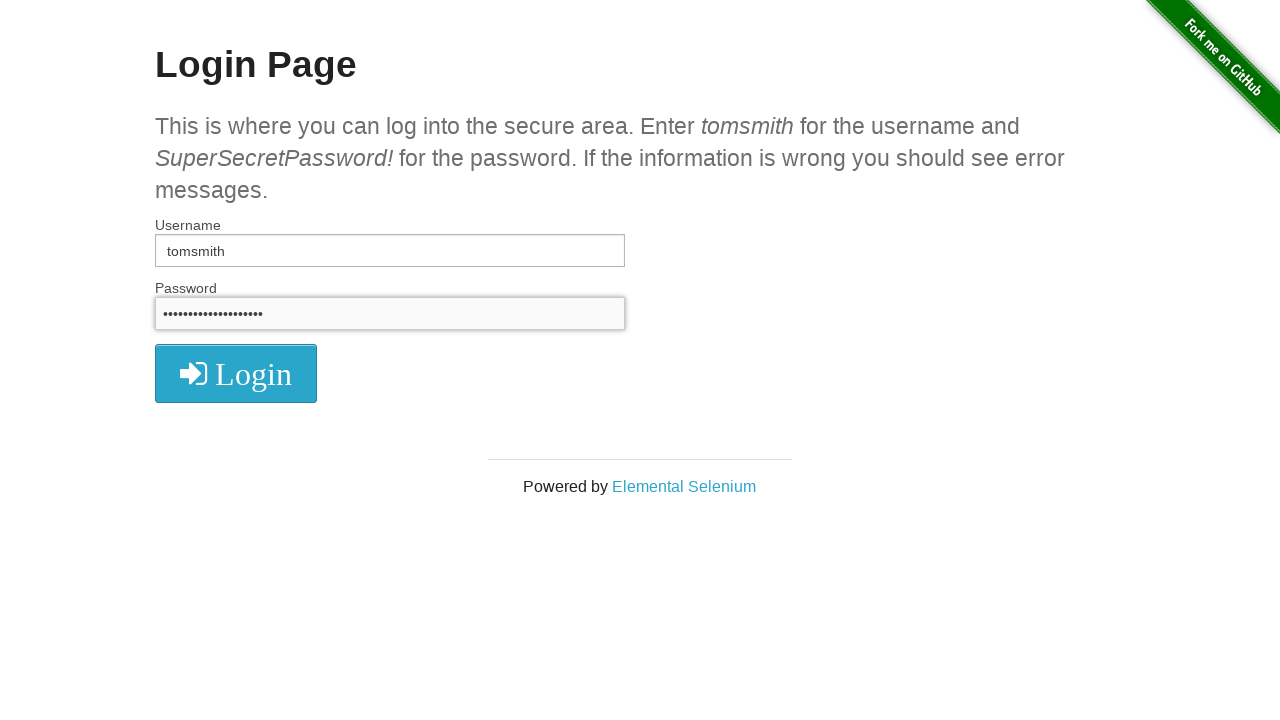

Clicked submit button to attempt login at (236, 373) on button[type='submit']
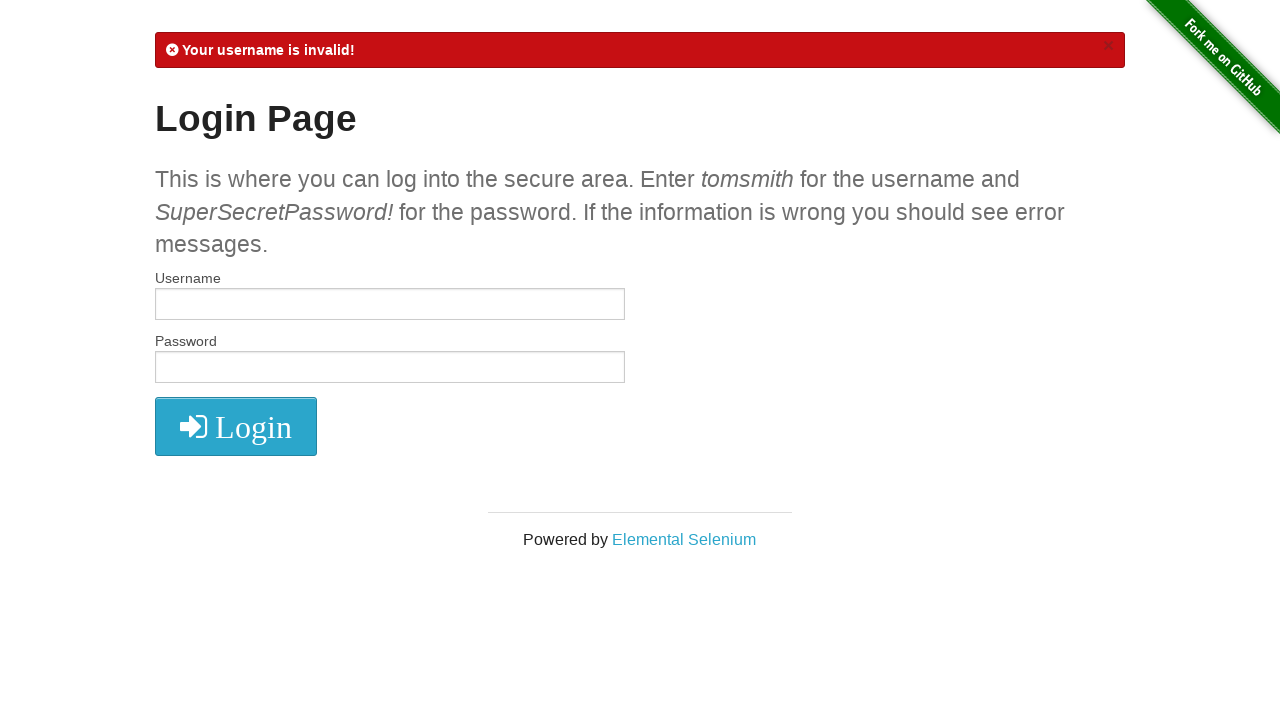

Error message appeared after login attempt with leading space username
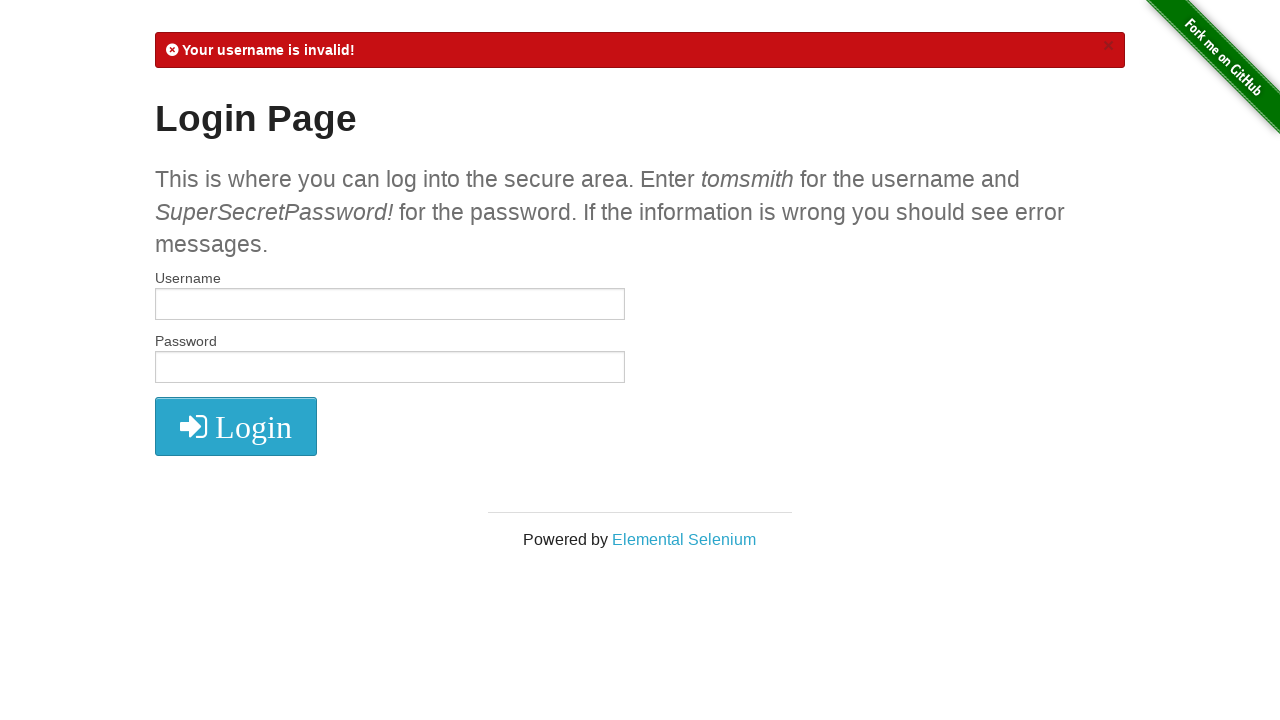

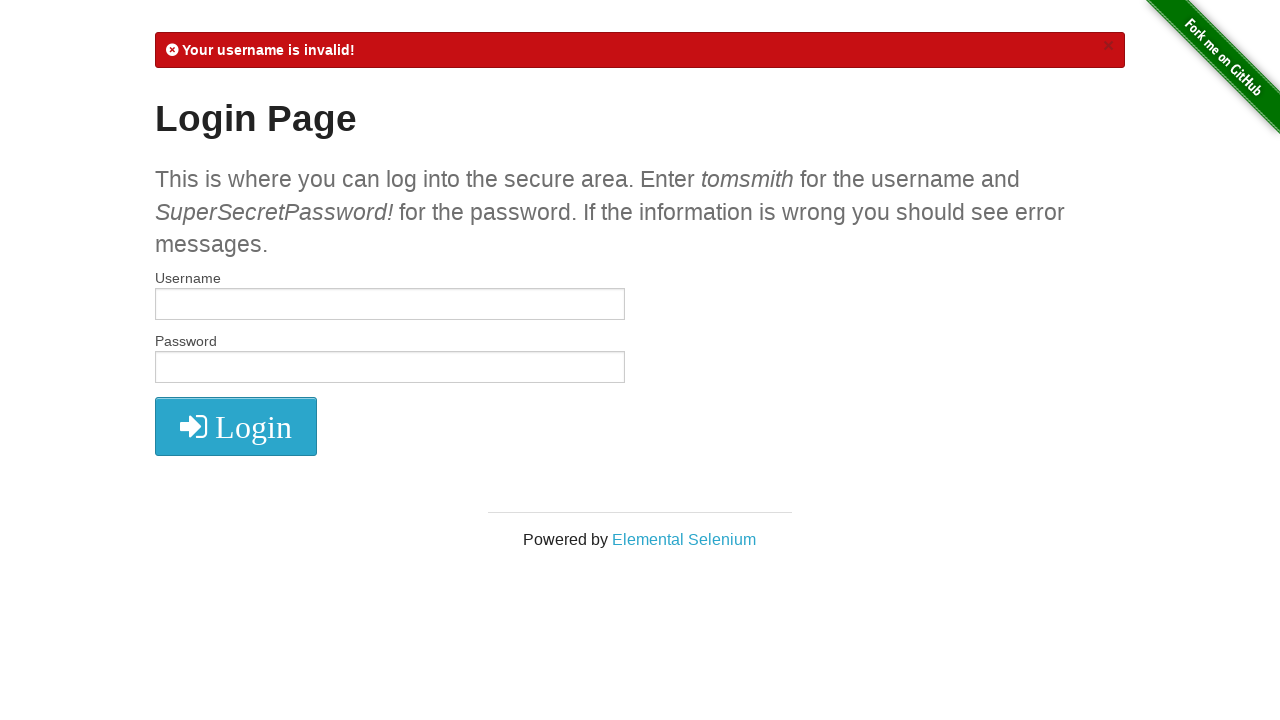